Navigates to Infobae news site, counts images, maximizes window, and clicks hamburger menu

Starting URL: https://www.infobae.com

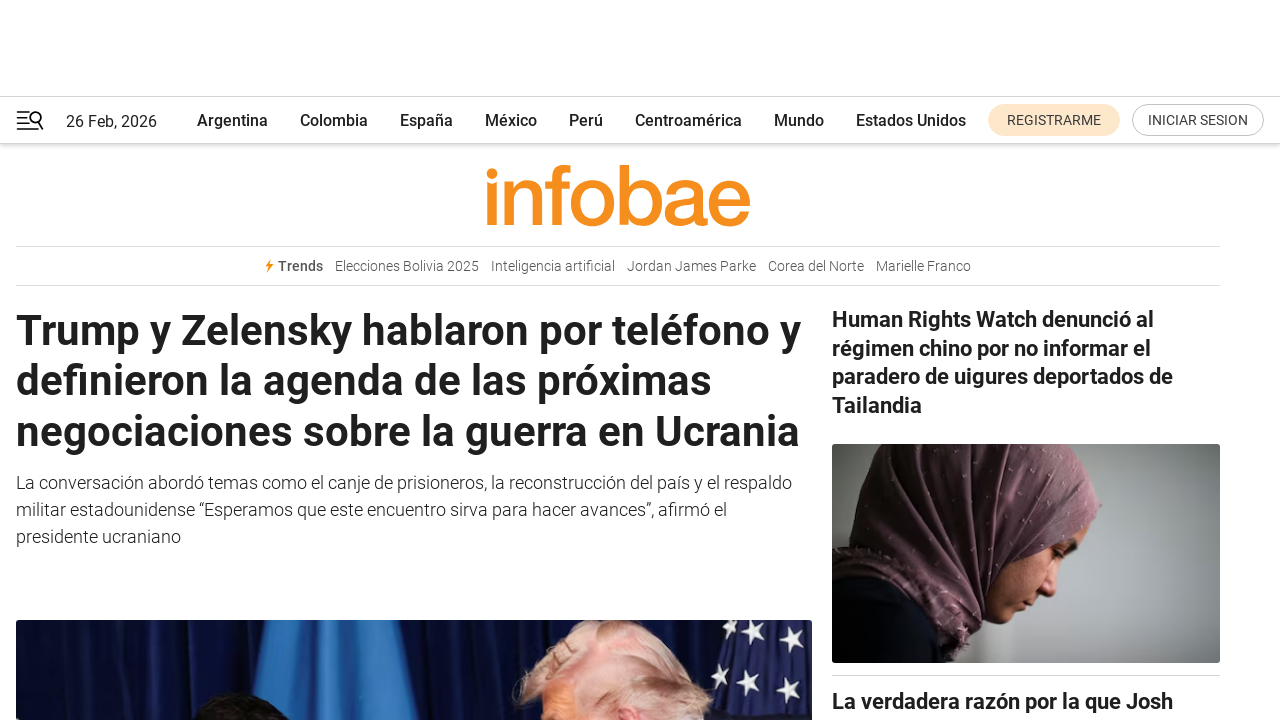

Counted 89 images on Infobae homepage
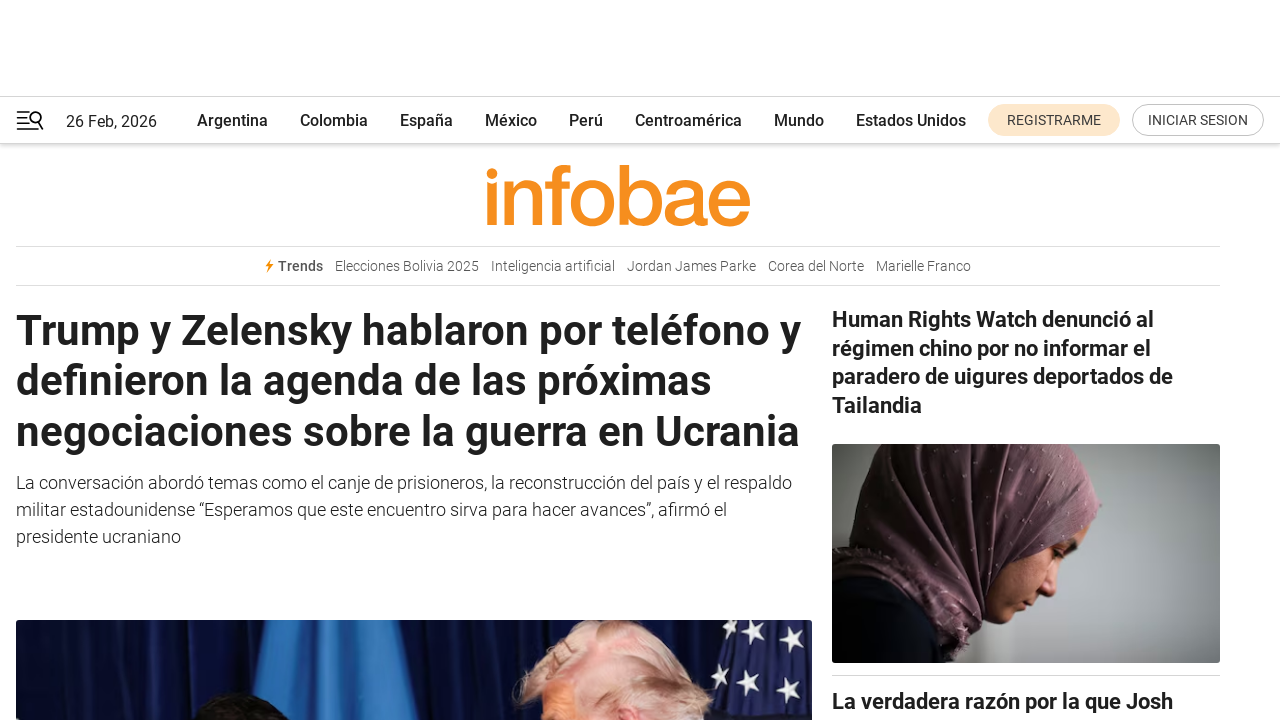

Maximized window to 1920x1080 resolution
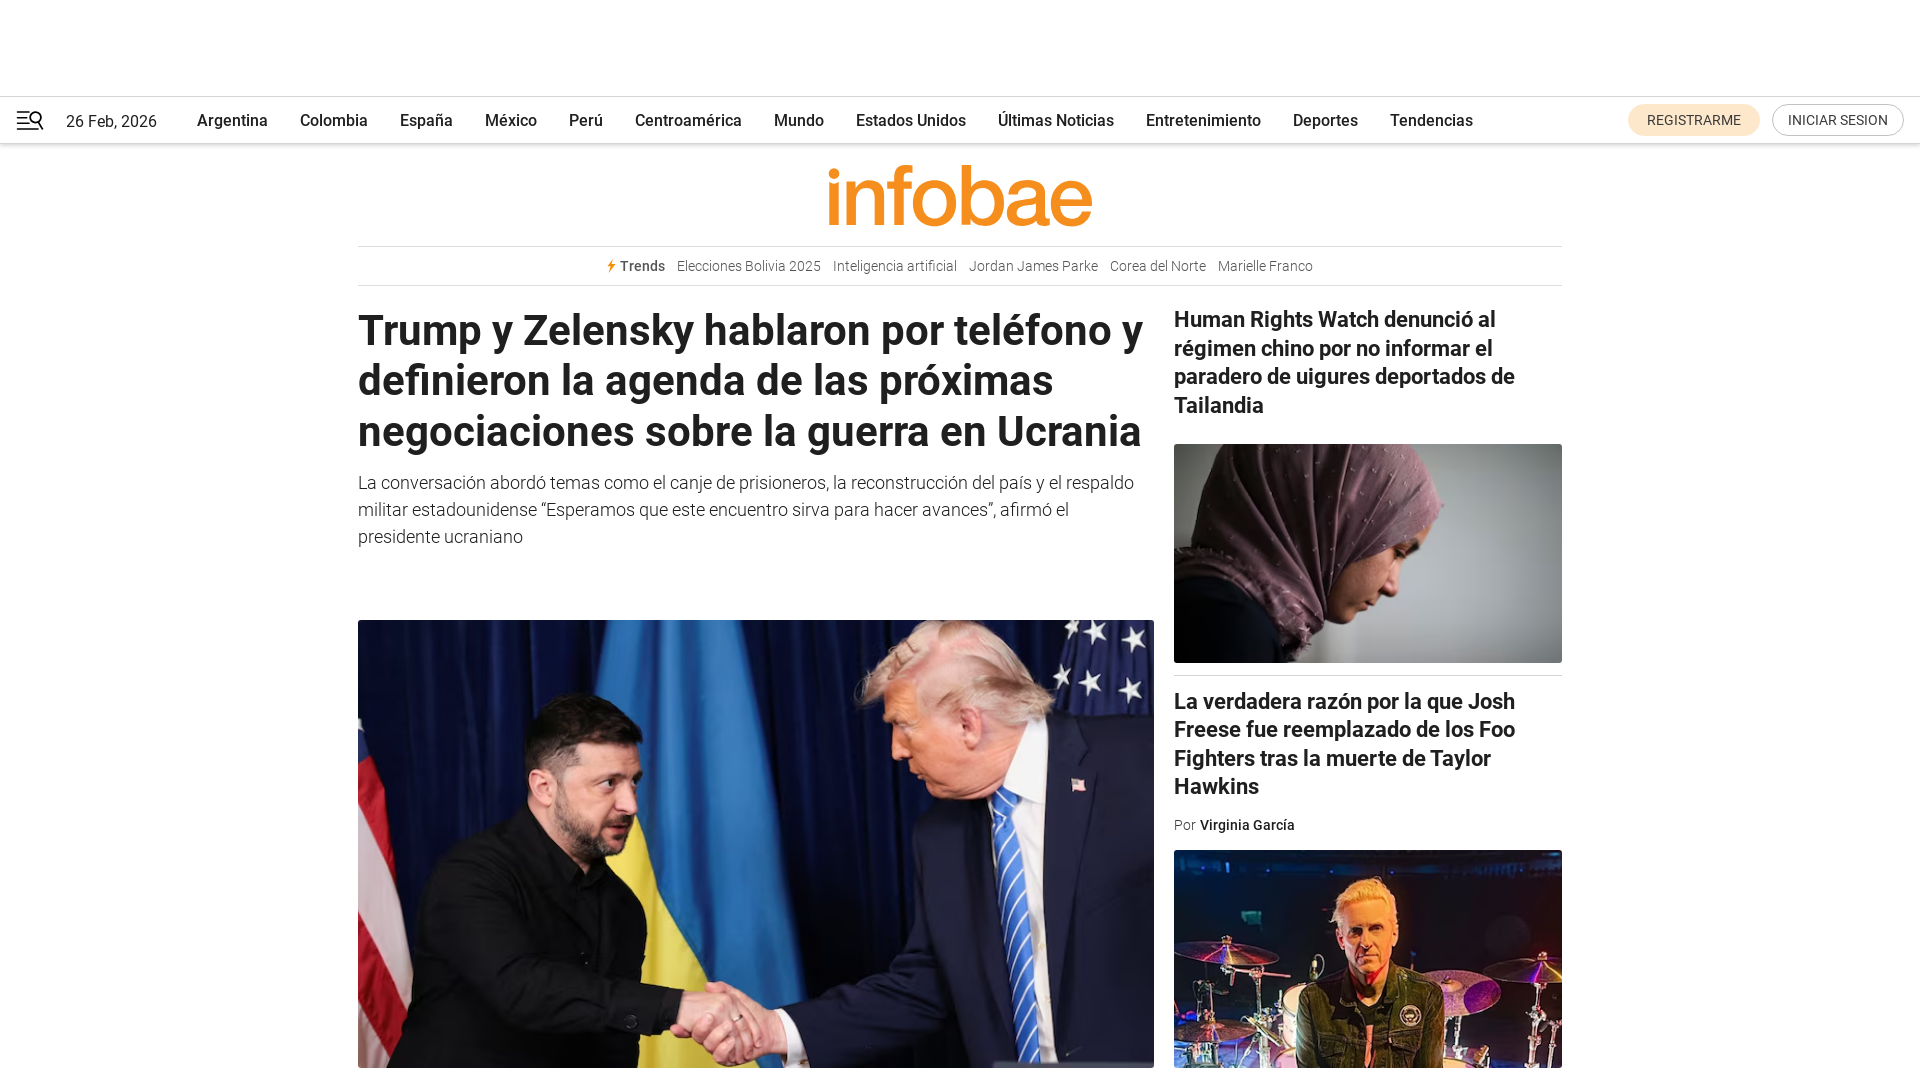

Clicked hamburger menu icon at (30, 120) on #hamburger-icon
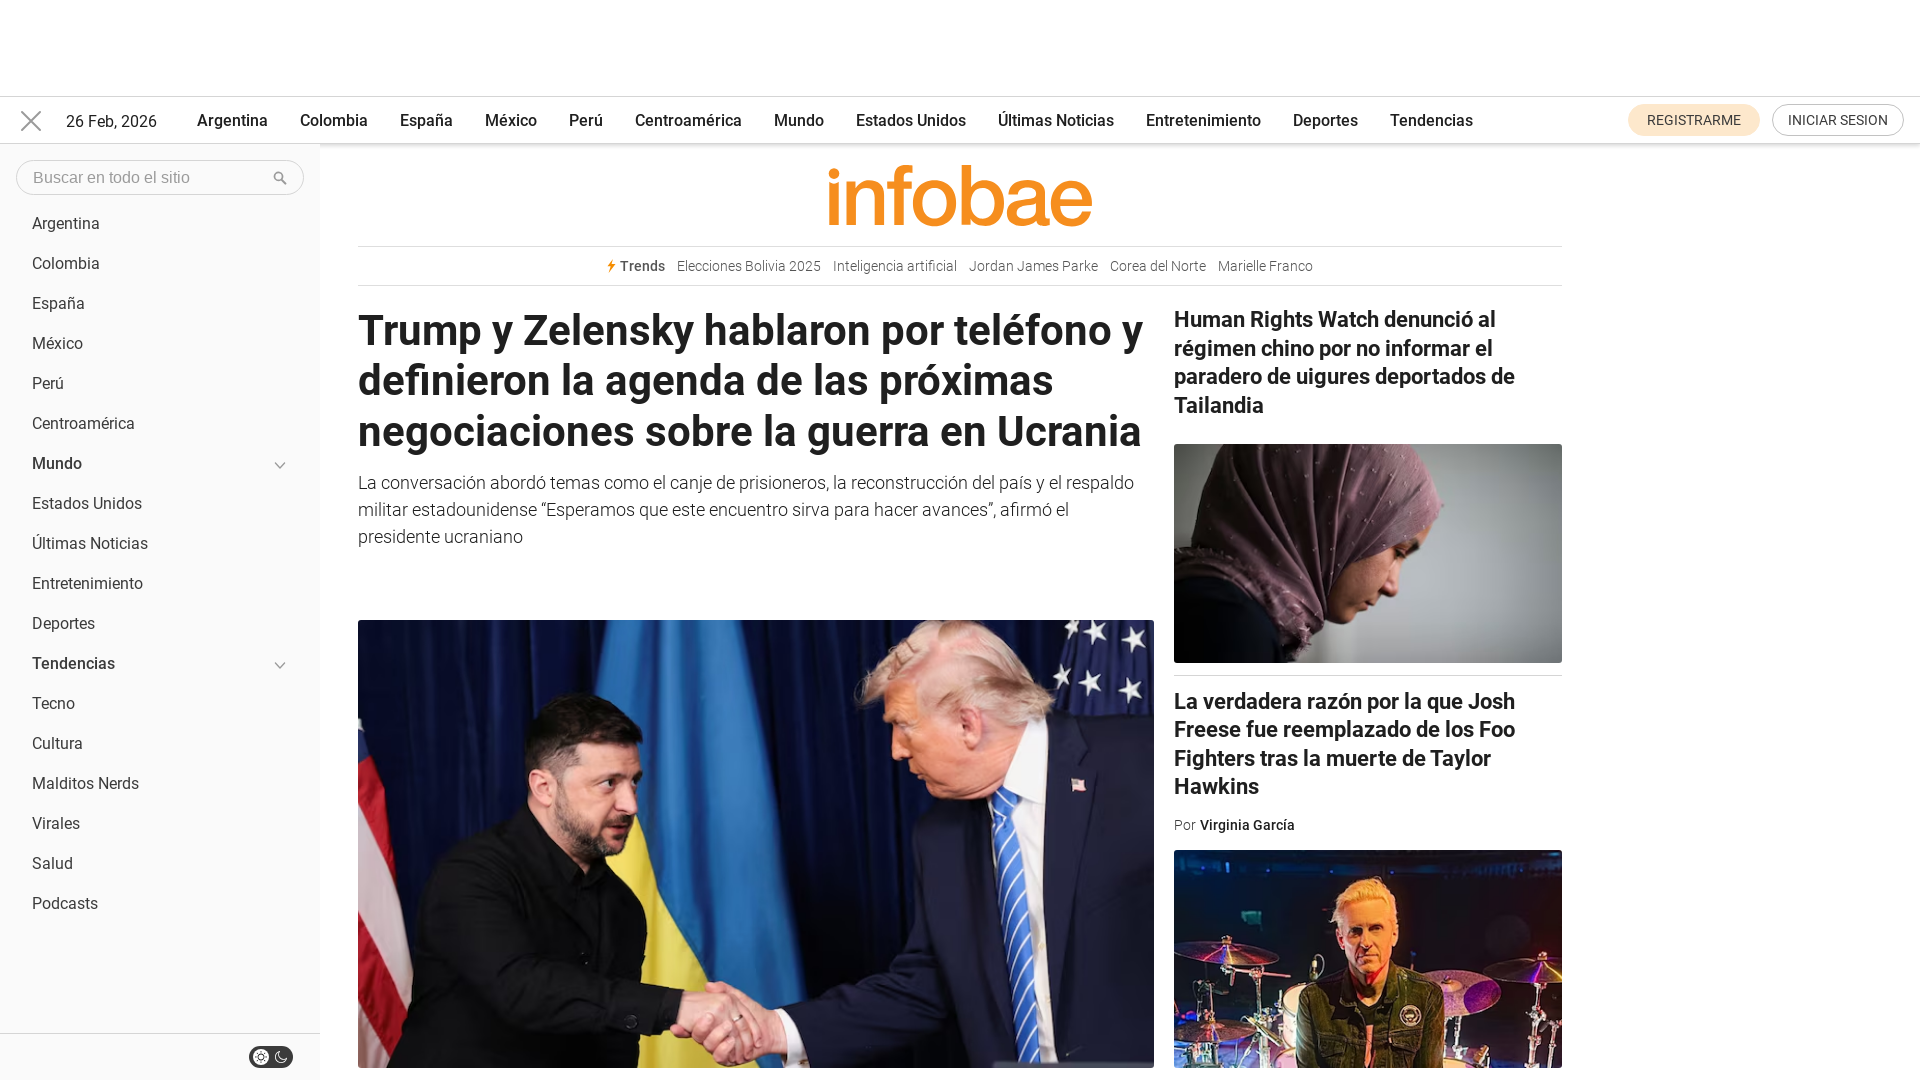

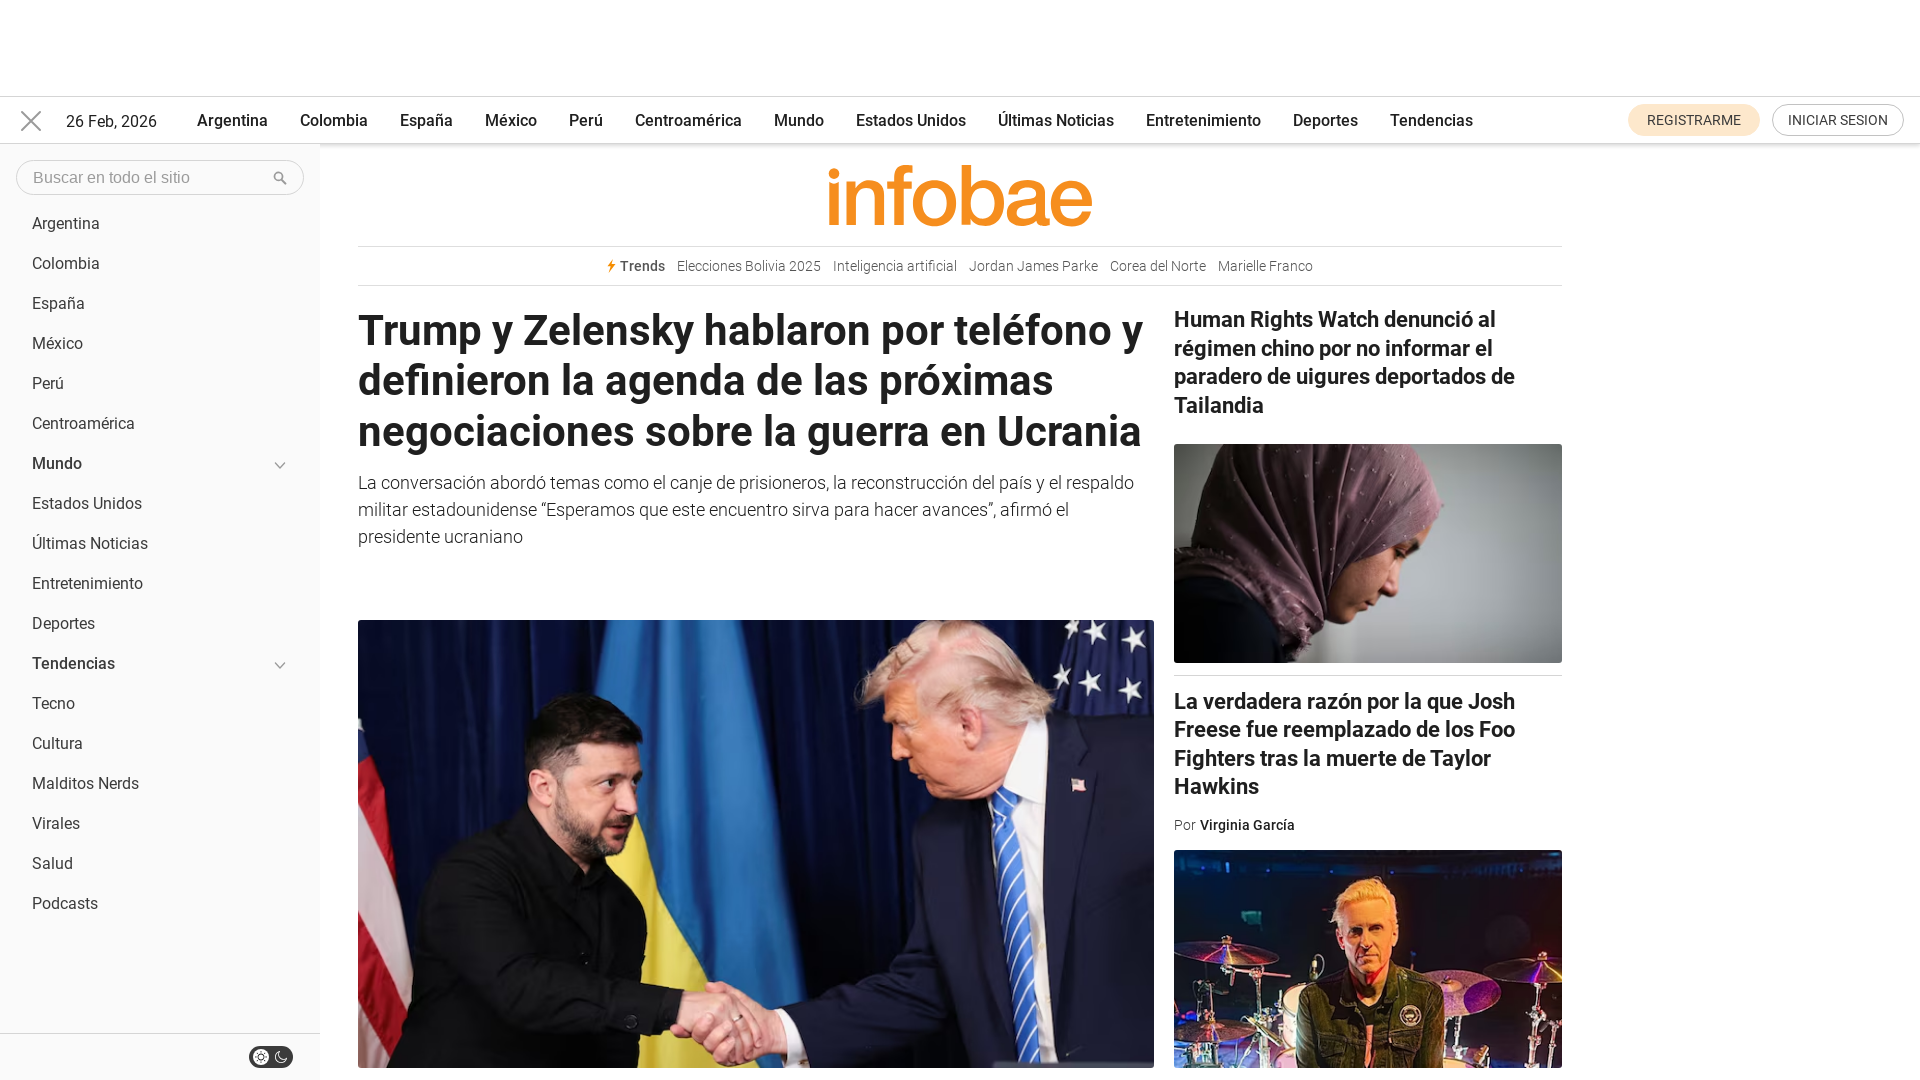